Tests drag and drop functionality by dragging an element from column A to column B, then back from column B to column A.

Starting URL: http://the-internet.herokuapp.com/drag_and_drop

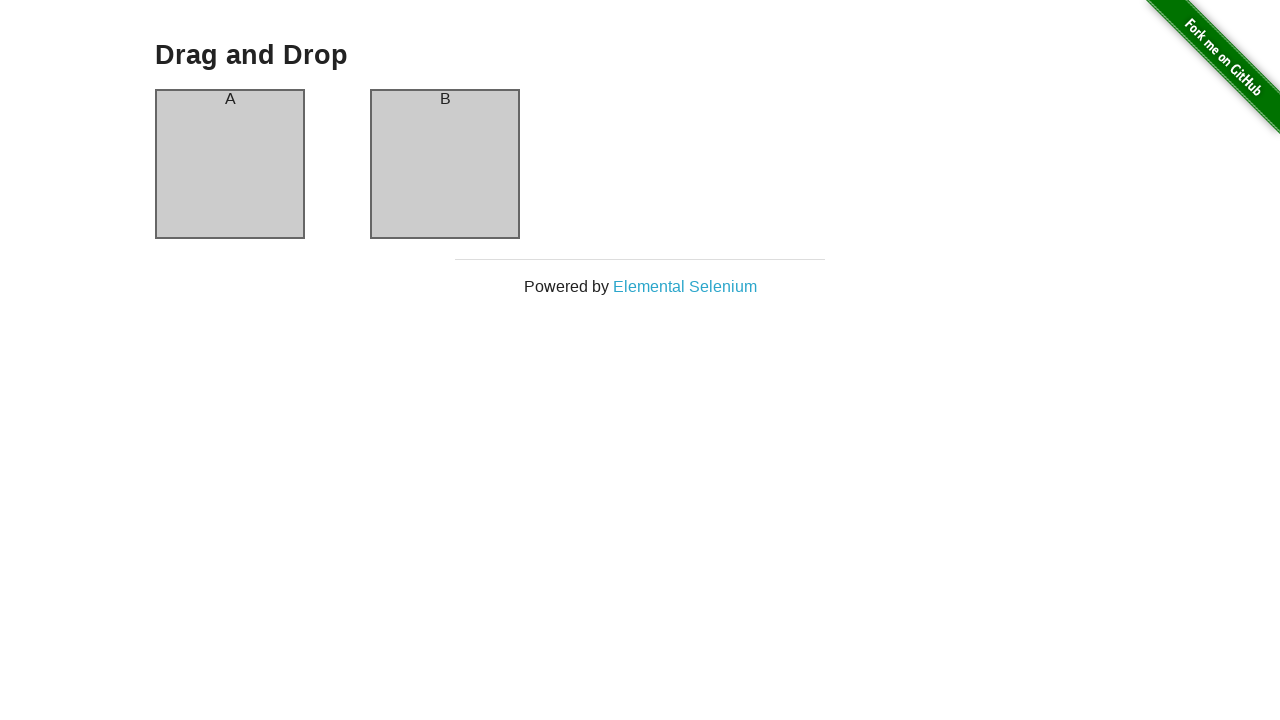

Navigated to drag and drop test page
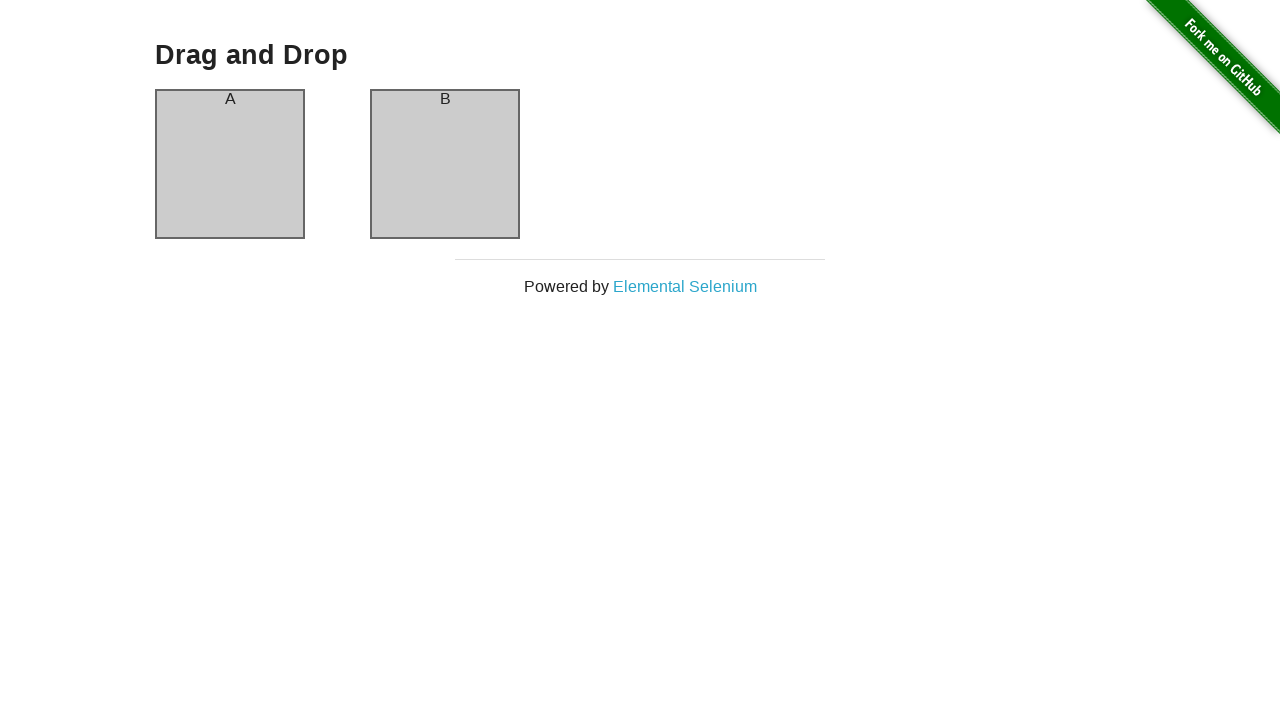

Dragged element from column A to column B at (445, 164)
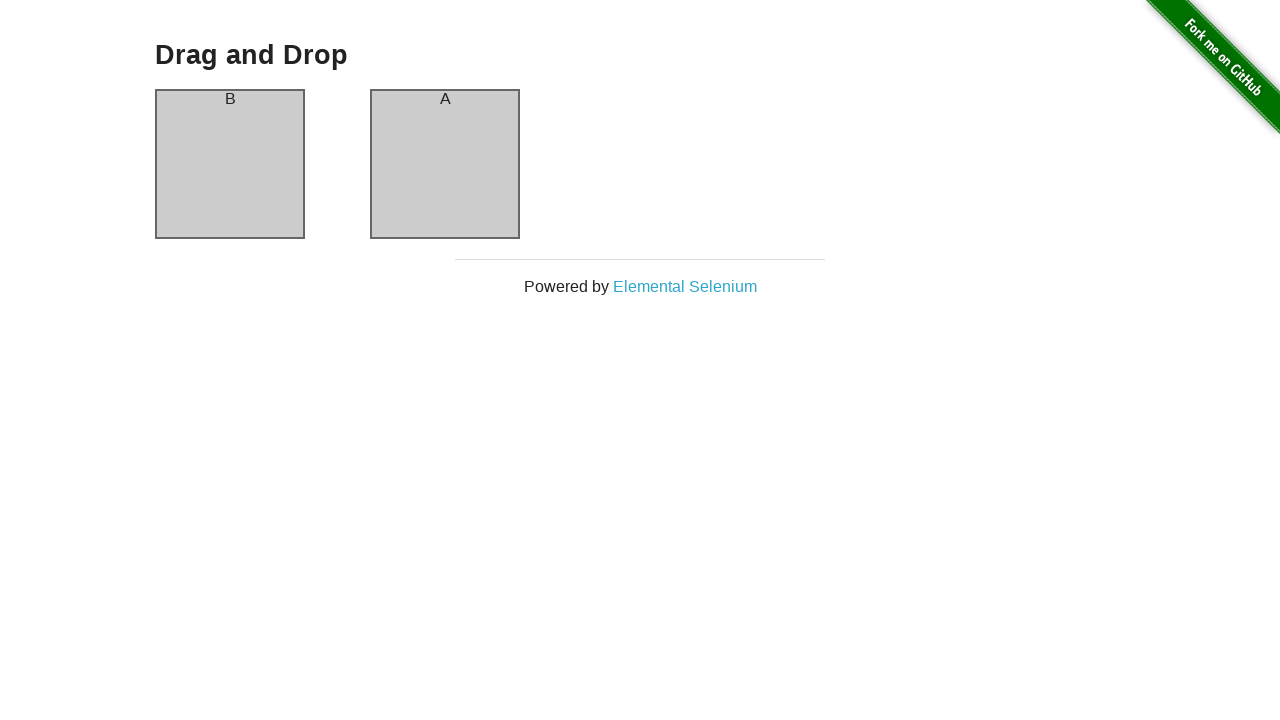

Dragged element from column B back to column A at (230, 164)
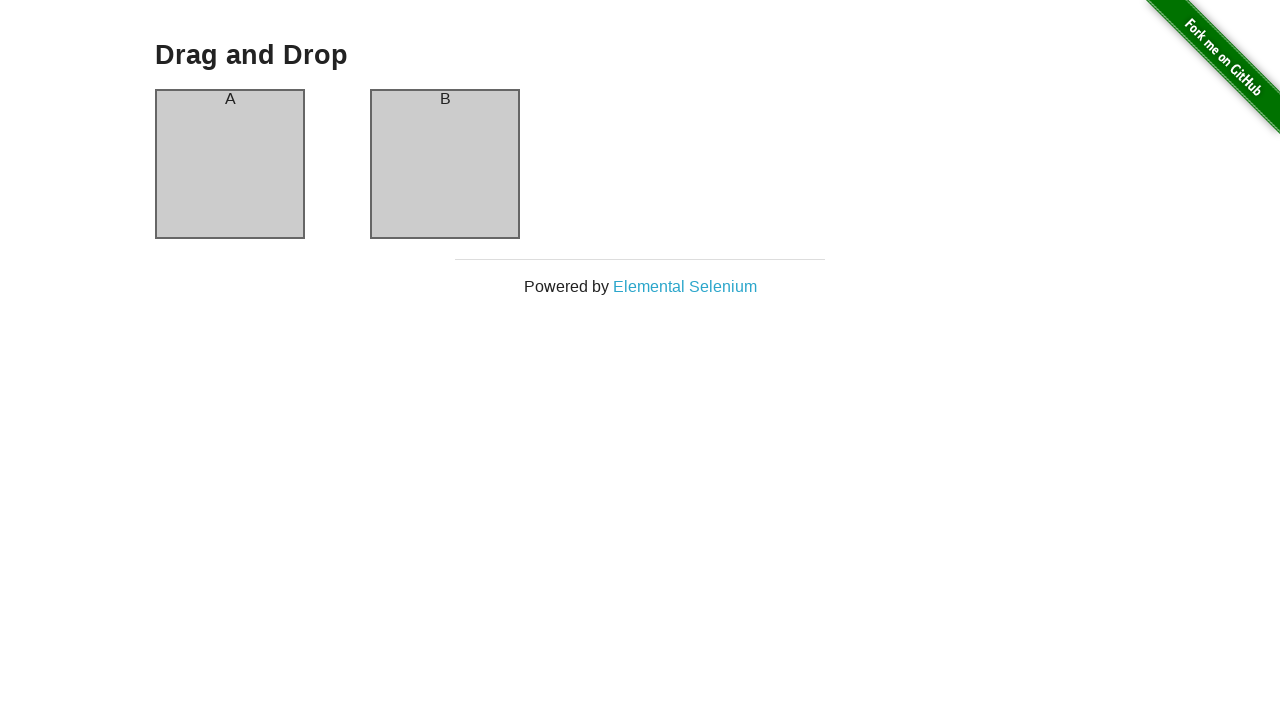

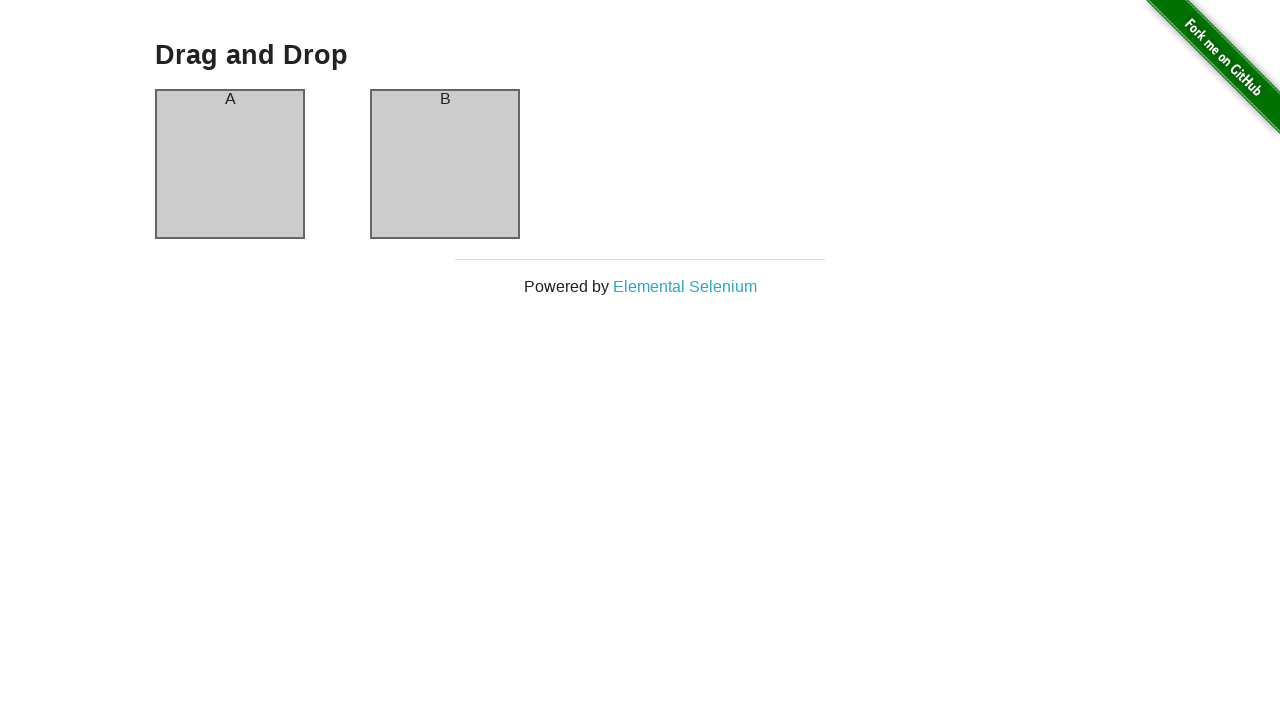